Tests dynamic element creation and deletion by clicking Add Element button to create a Delete button, then clicking Delete to remove it

Starting URL: https://the-internet.herokuapp.com/add_remove_elements/

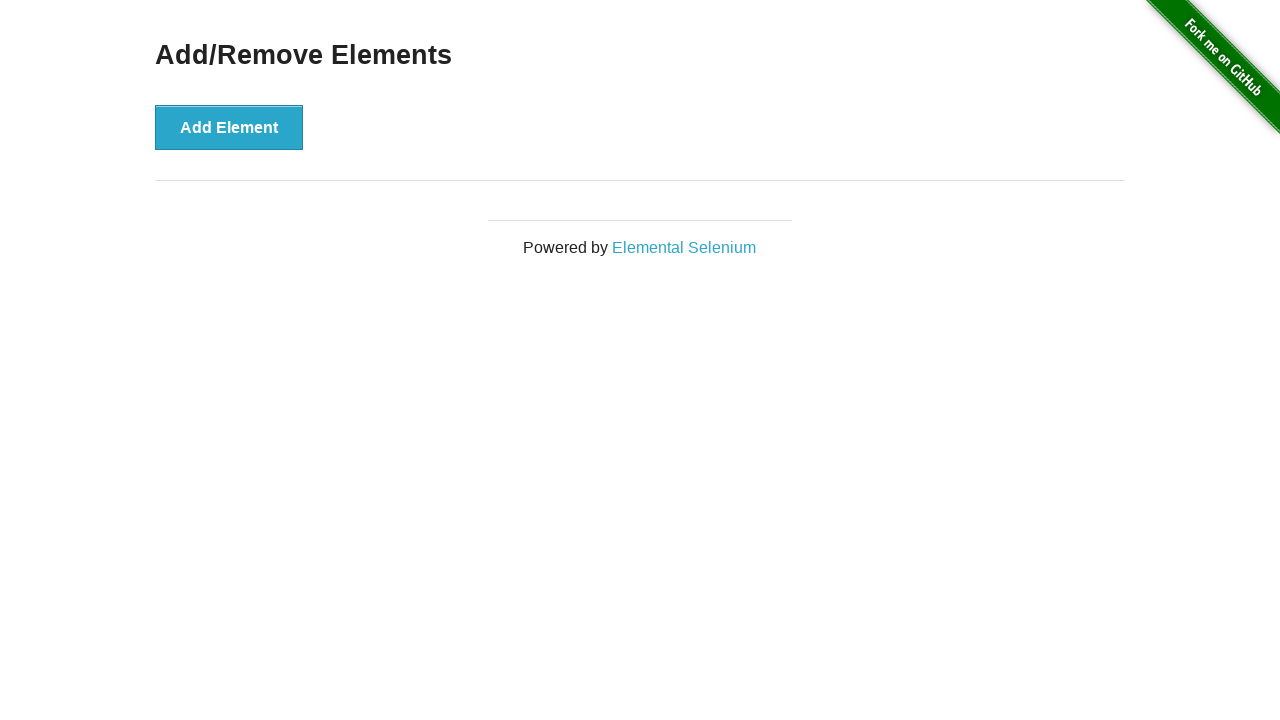

Clicked Add Element button to create a Delete button at (229, 127) on button[onclick='addElement()']
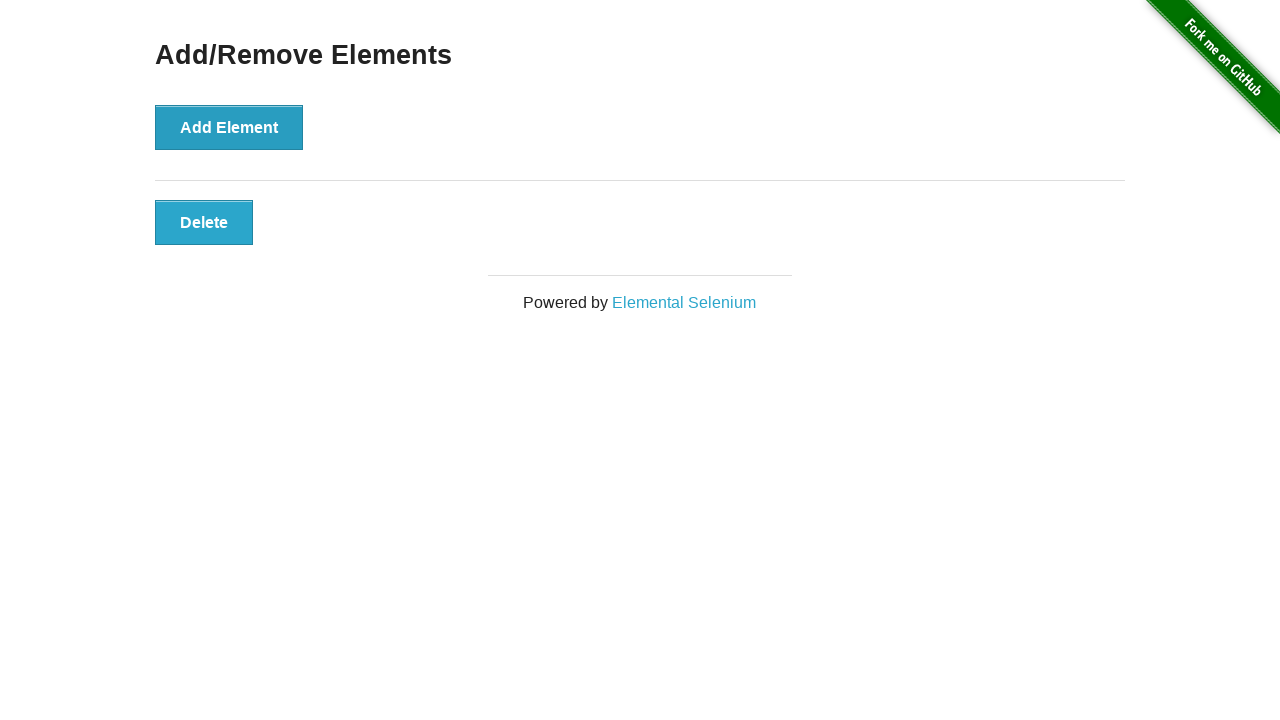

Delete button became visible
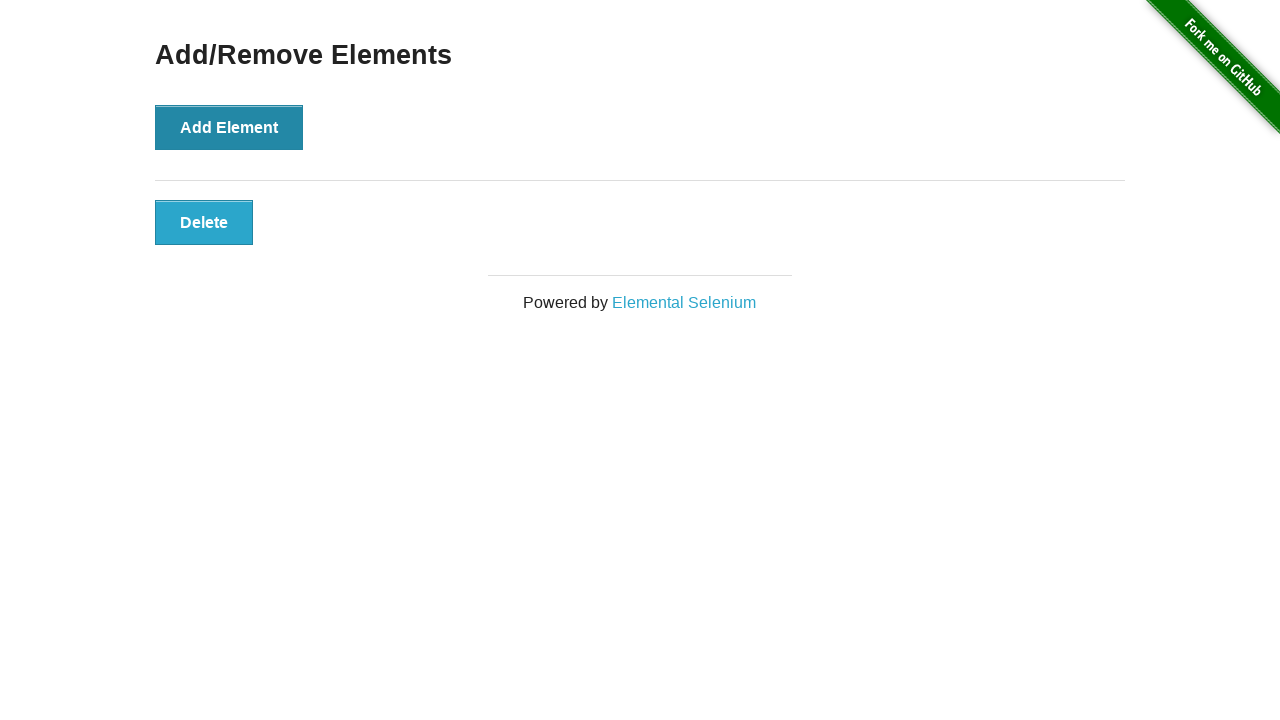

Clicked Delete button to remove the dynamically created element at (204, 222) on button[onclick='deleteElement()']
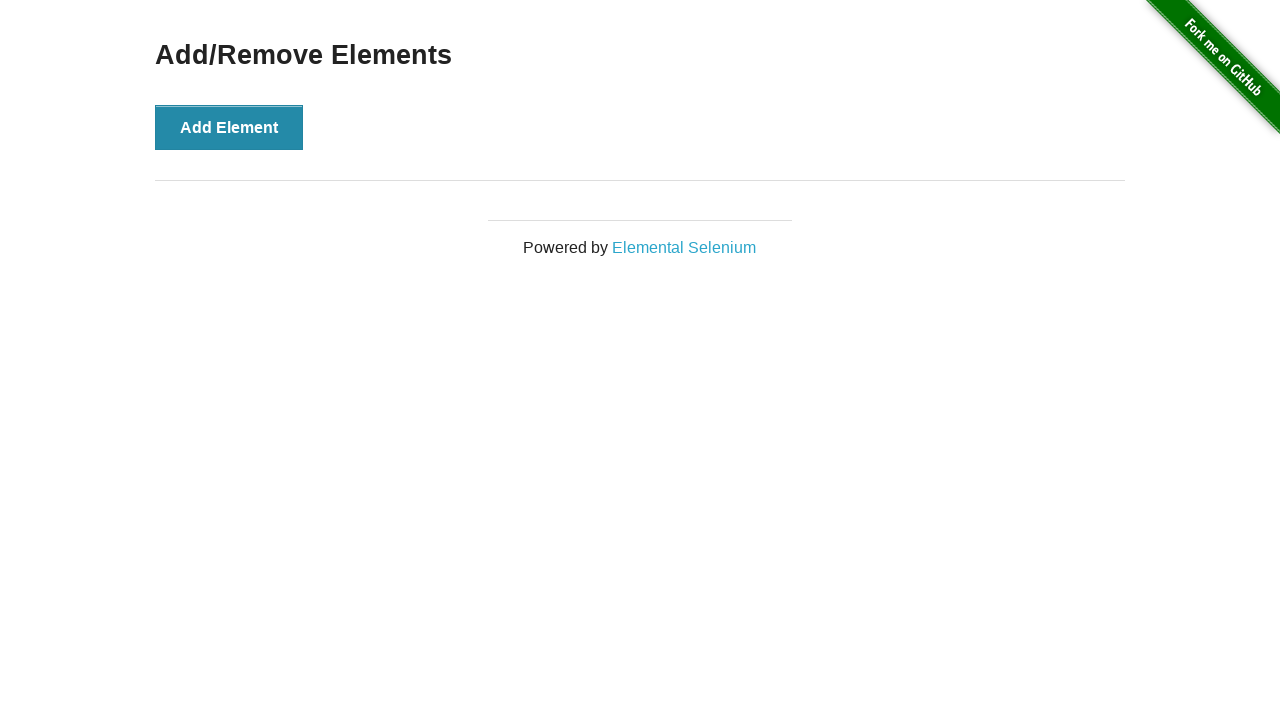

Delete button was successfully removed from the page
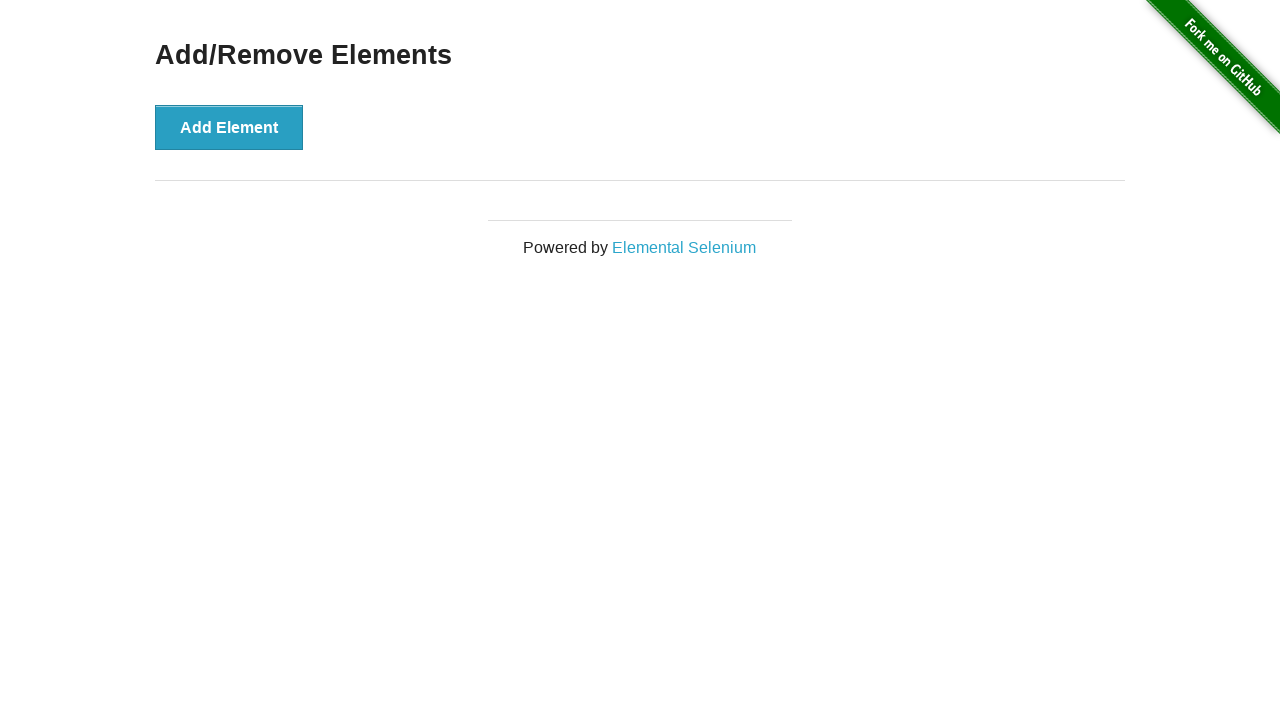

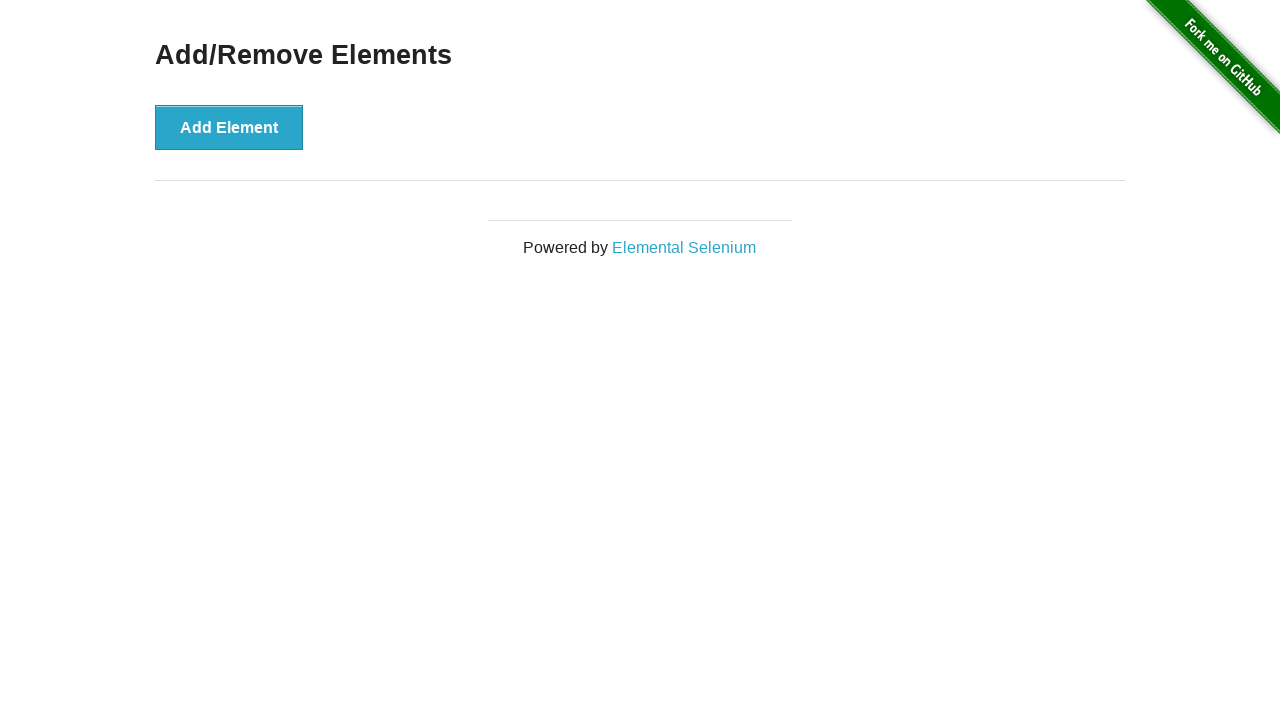